Tests the Chinese railway ticket booking search functionality by selecting departure and arrival stations, choosing a time range, and viewing available train tickets

Starting URL: https://kyfw.12306.cn/otn/leftTicket/init

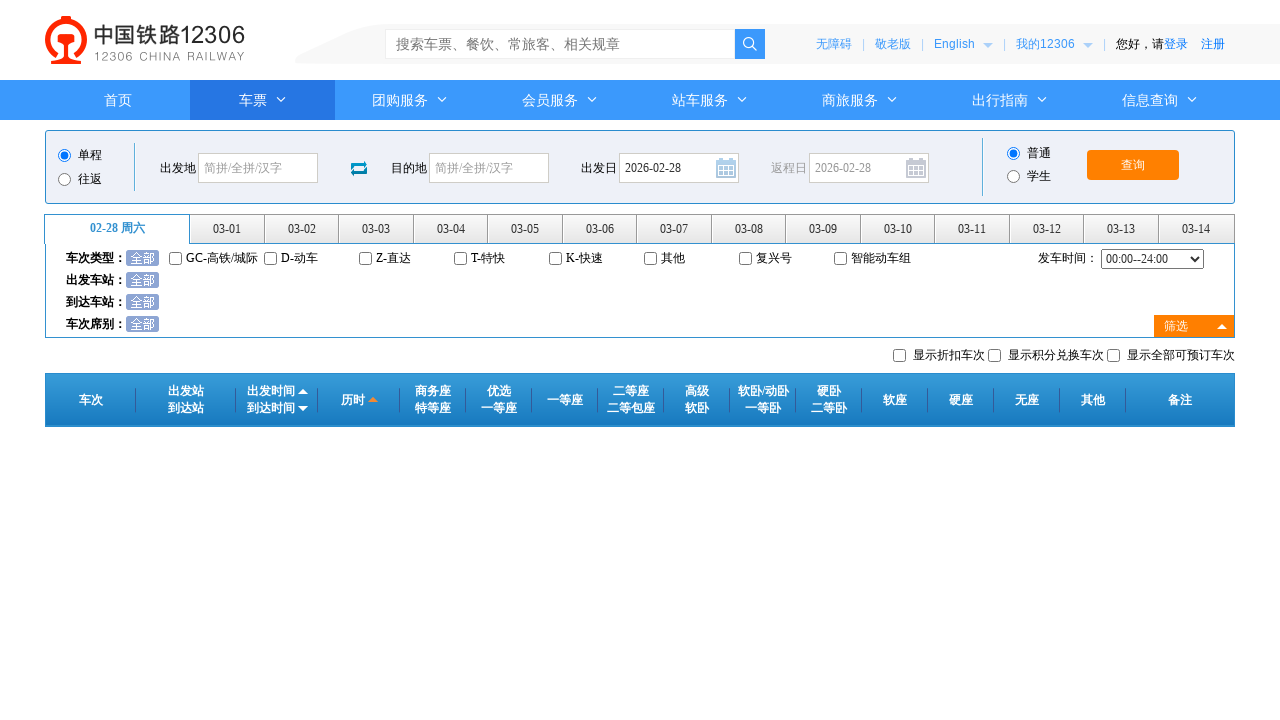

Clicked on departure station input field at (258, 168) on #fromStationText
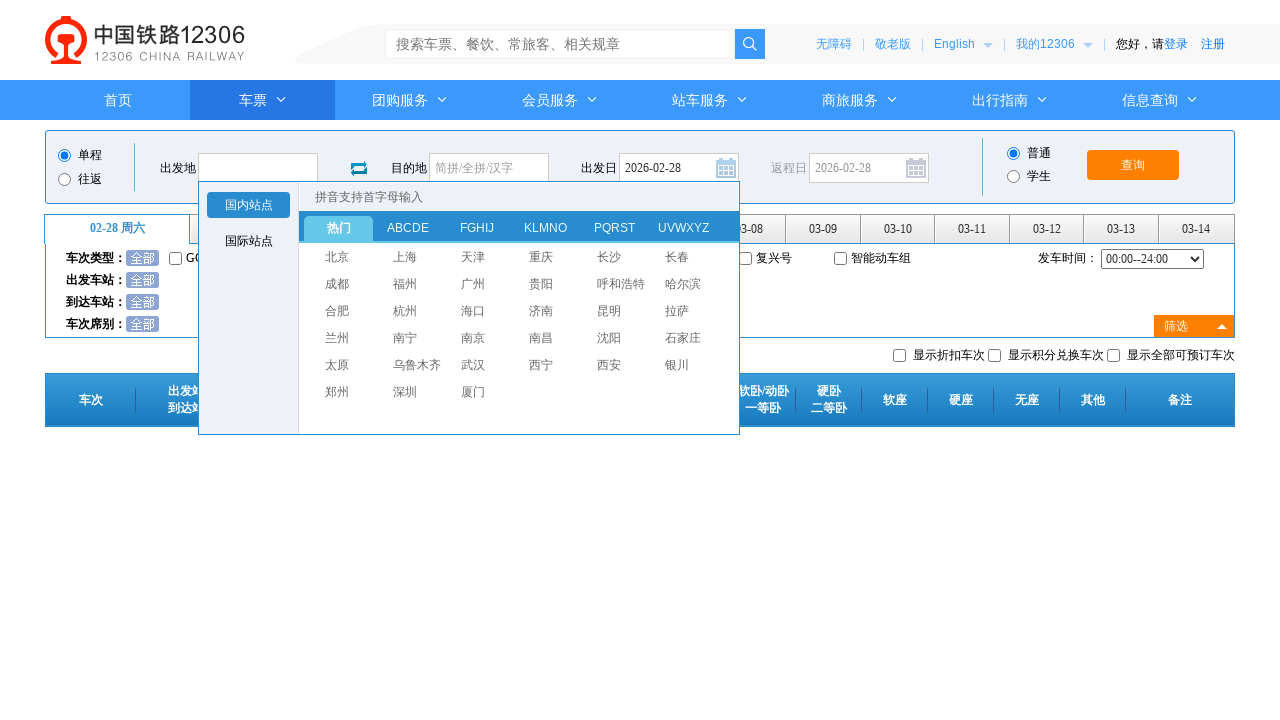

Entered 'Nanjing South' as departure station on #fromStationText
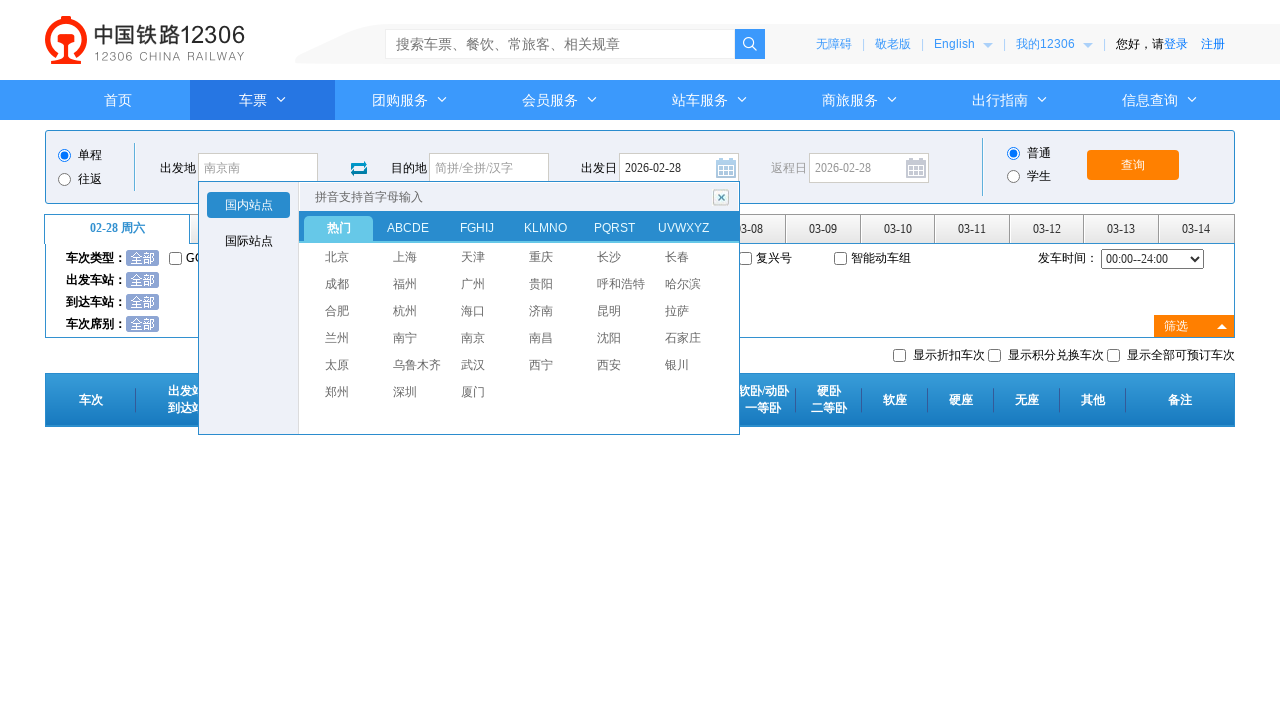

Pressed Enter to confirm departure station
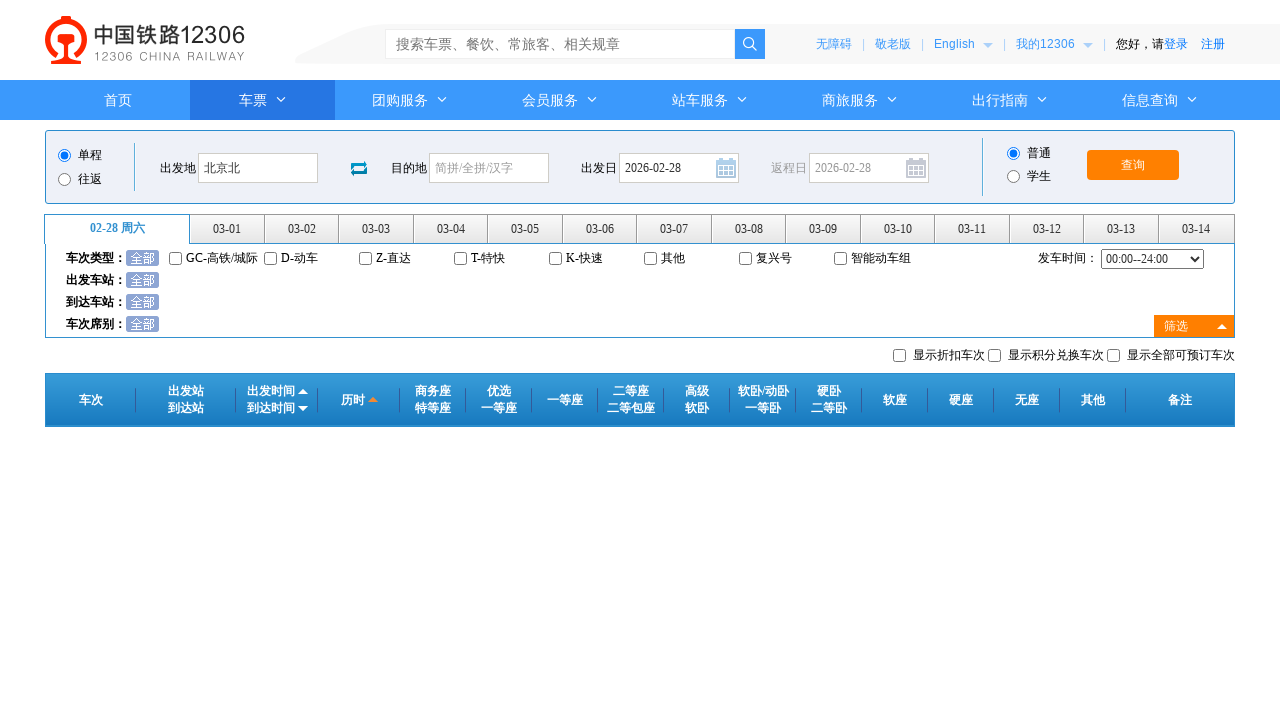

Clicked on arrival station input field at (489, 168) on #toStationText
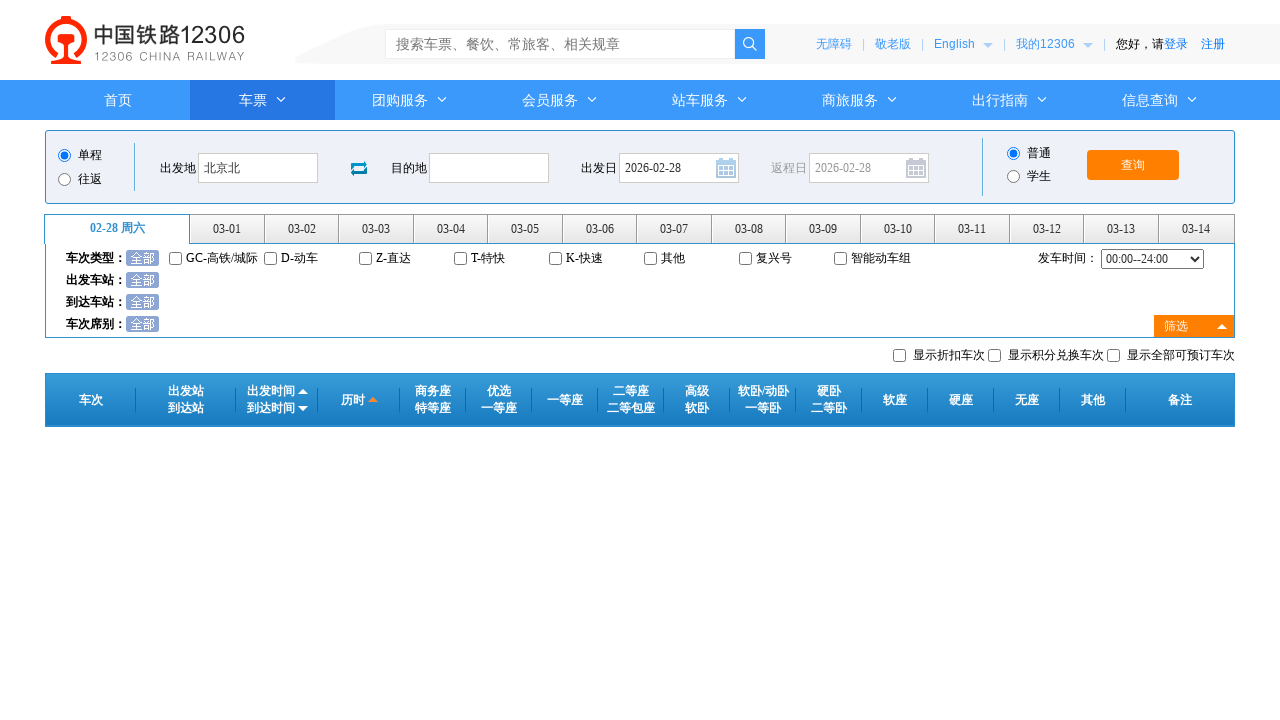

Entered 'Hangzhou East' as arrival station on #toStationText
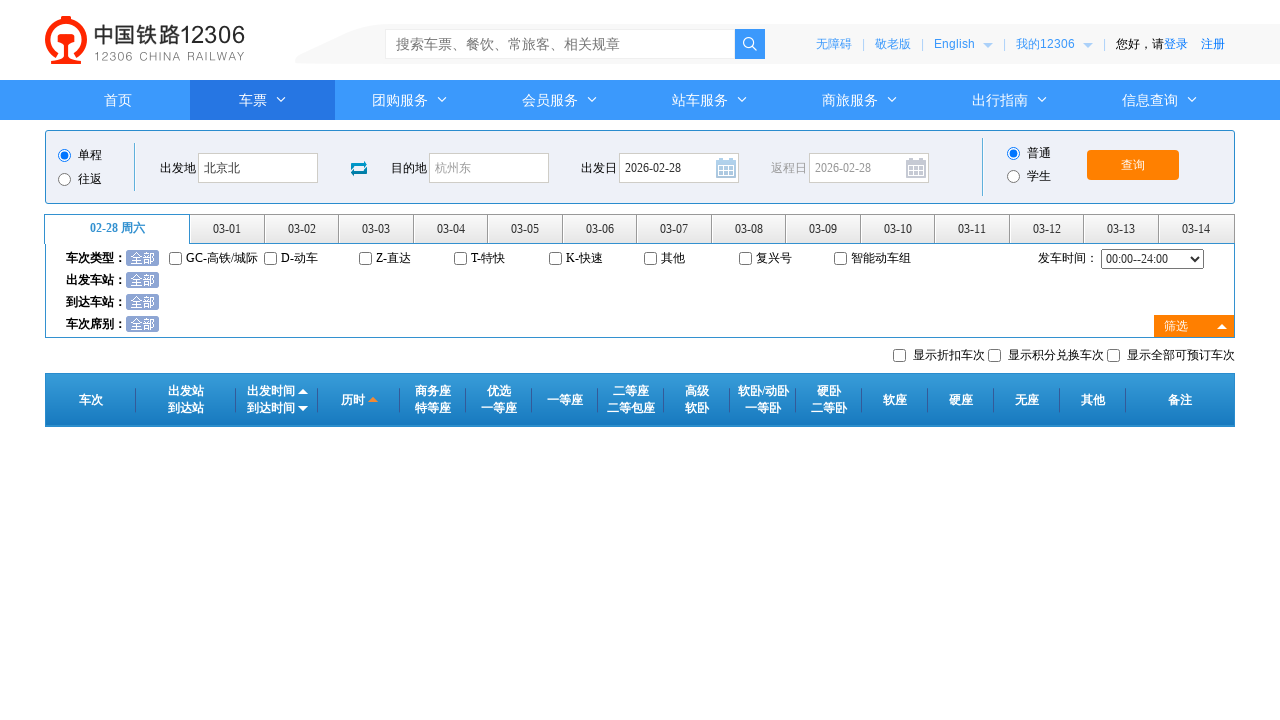

Pressed Enter to confirm arrival station
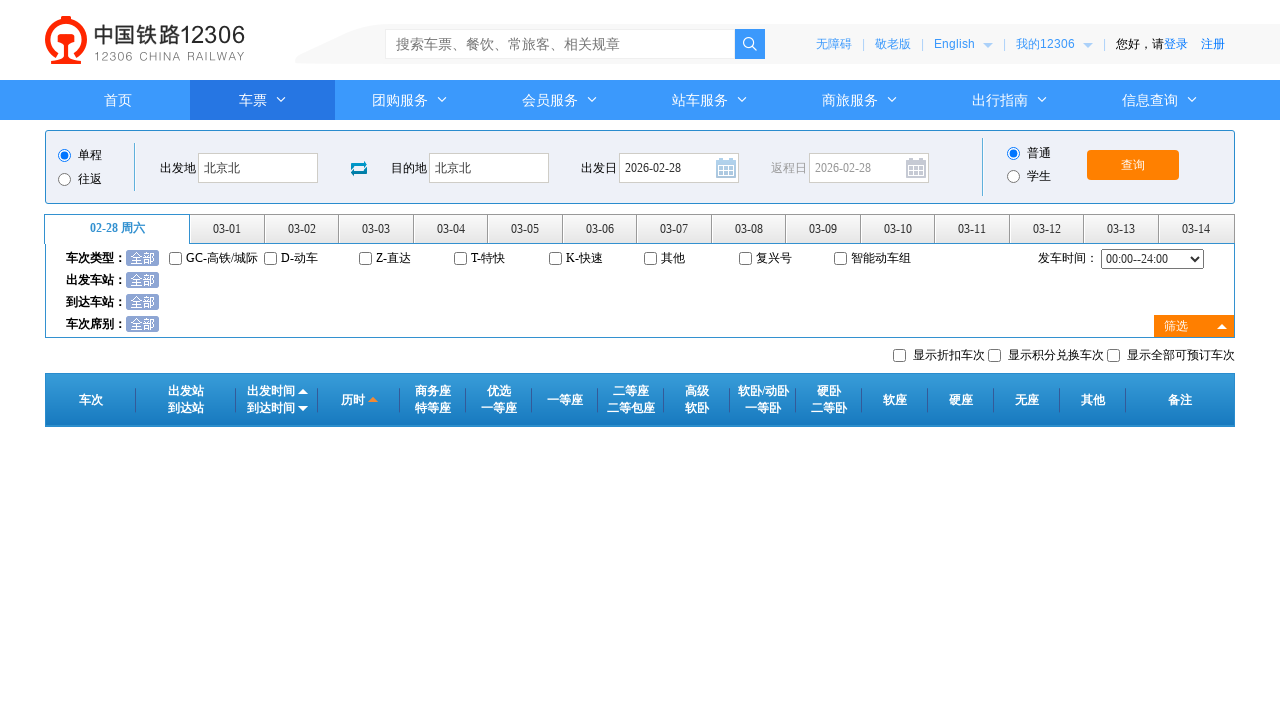

Selected time range '06:00--12:00' from dropdown on #cc_start_time
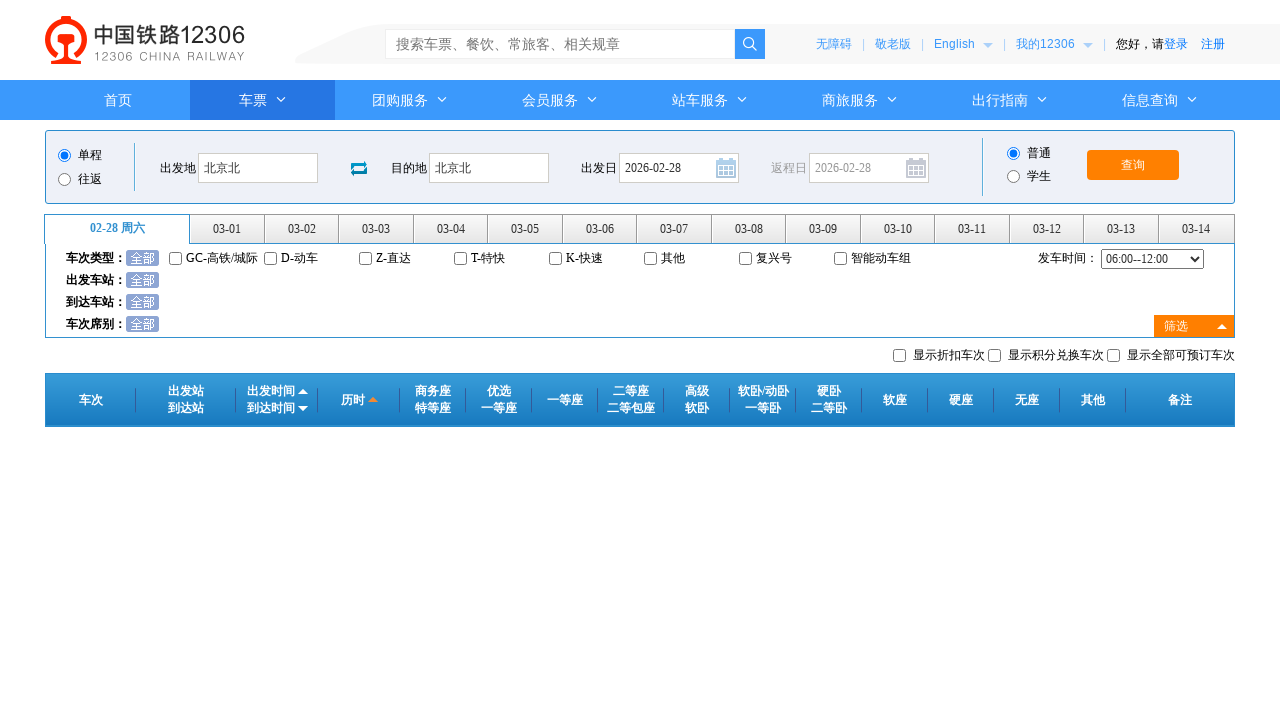

Selected second date range option at (228, 229) on #date_range li:nth-child(2)
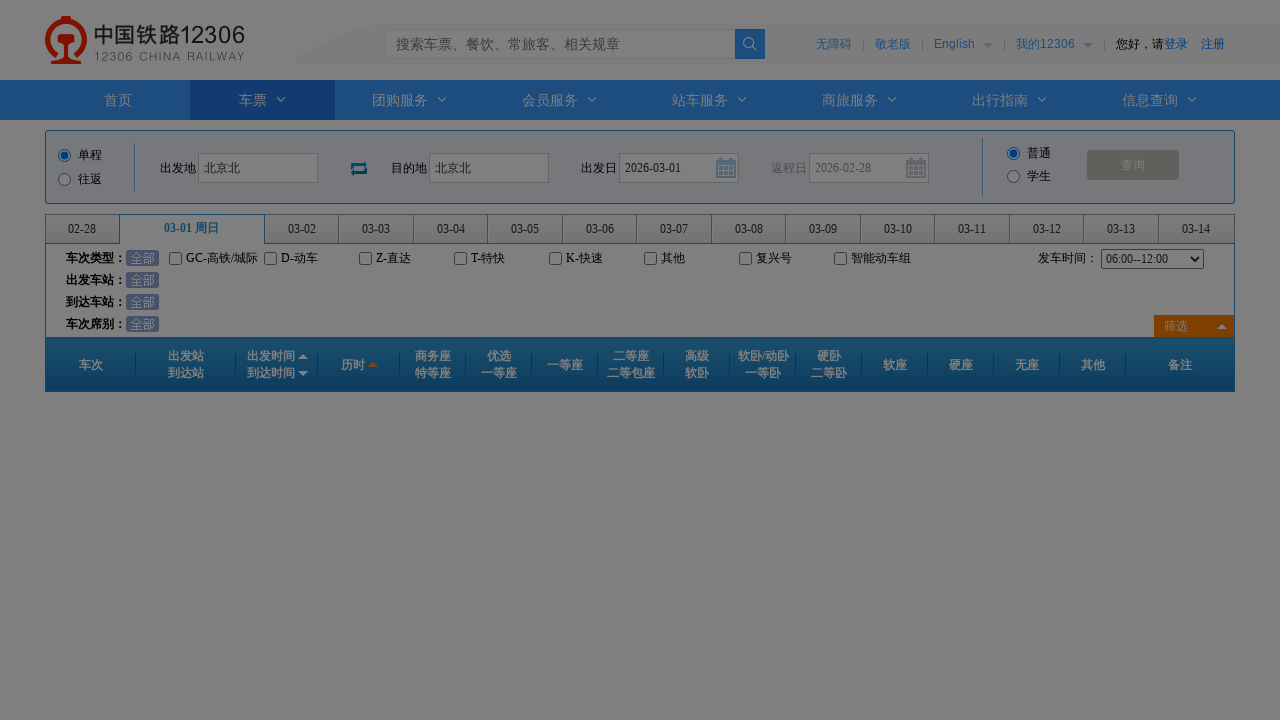

Train ticket search results loaded successfully
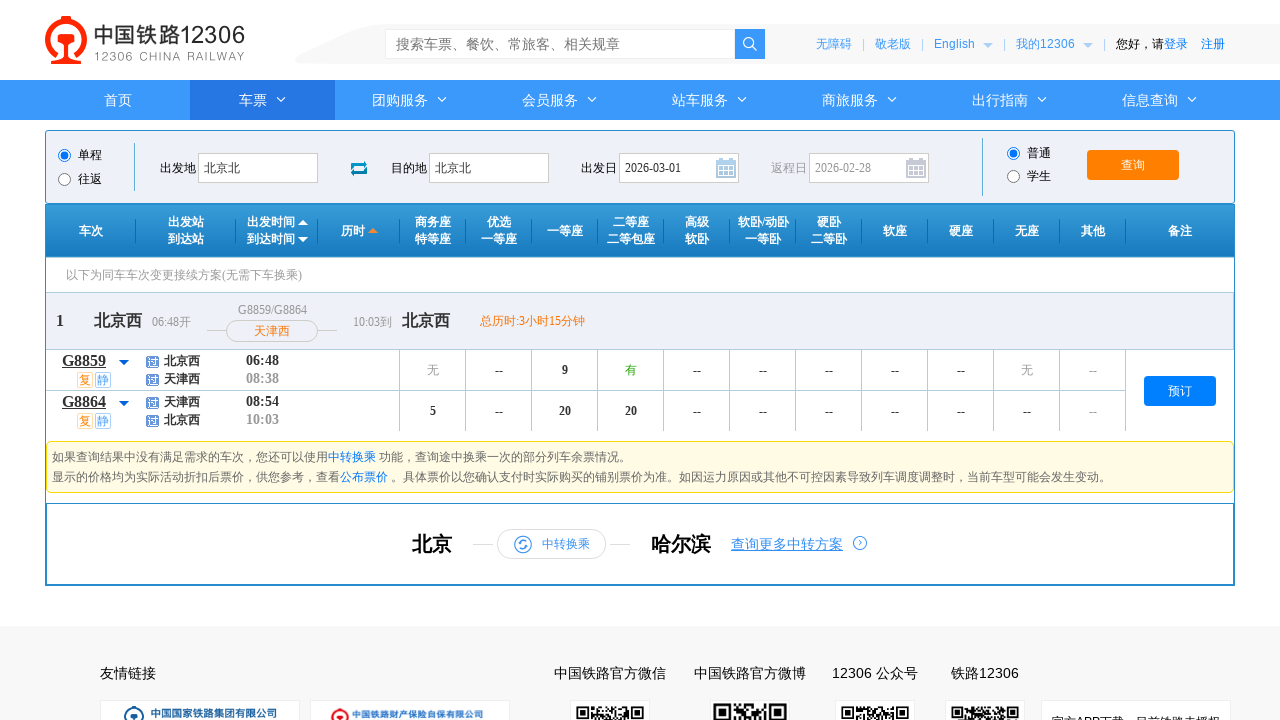

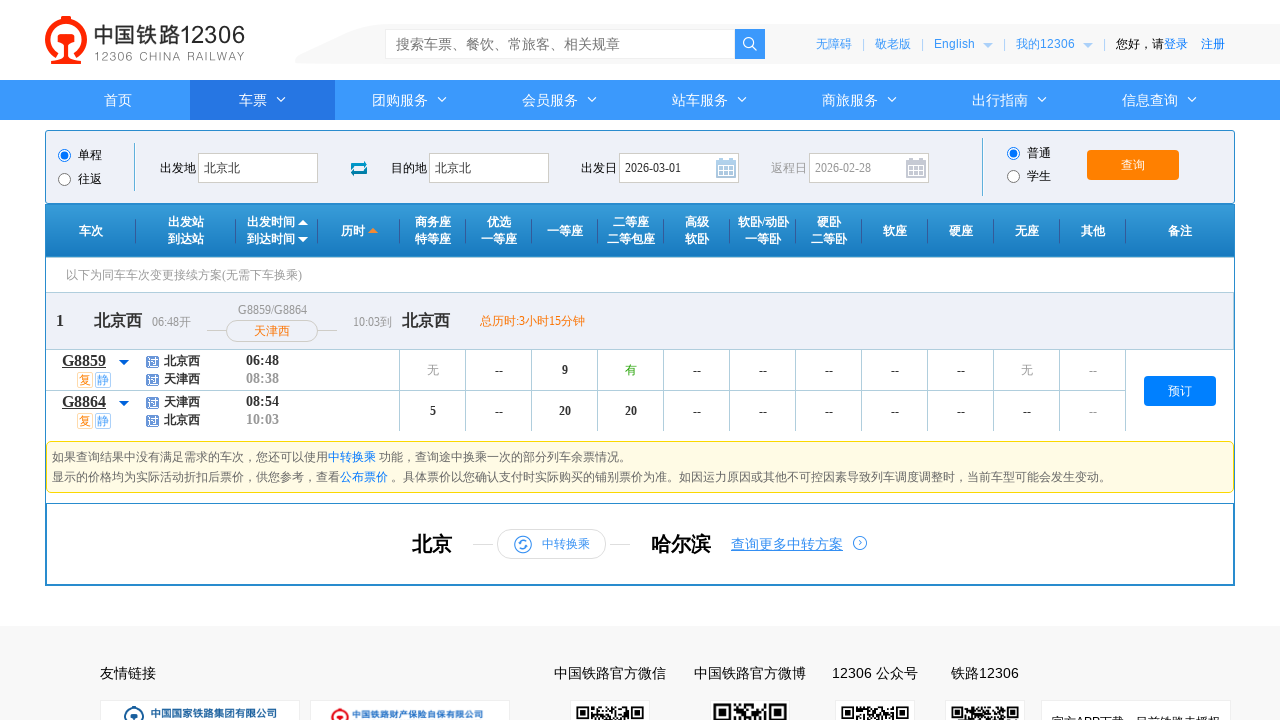